Tests addition with first negative digit (-1 + 7 = 6) on the calculator

Starting URL: https://igorsmasc.github.io/calculadora_atividade_selenium/

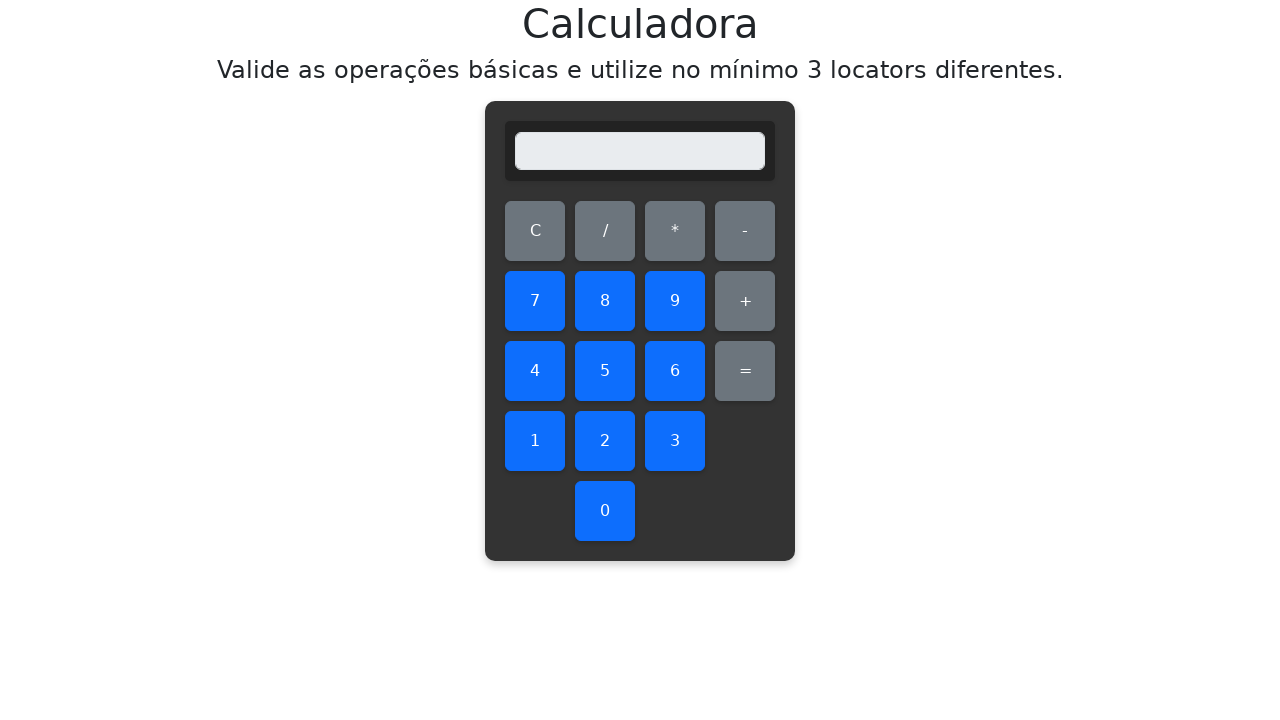

Clicked subtract button to make first number negative at (745, 231) on #subtract
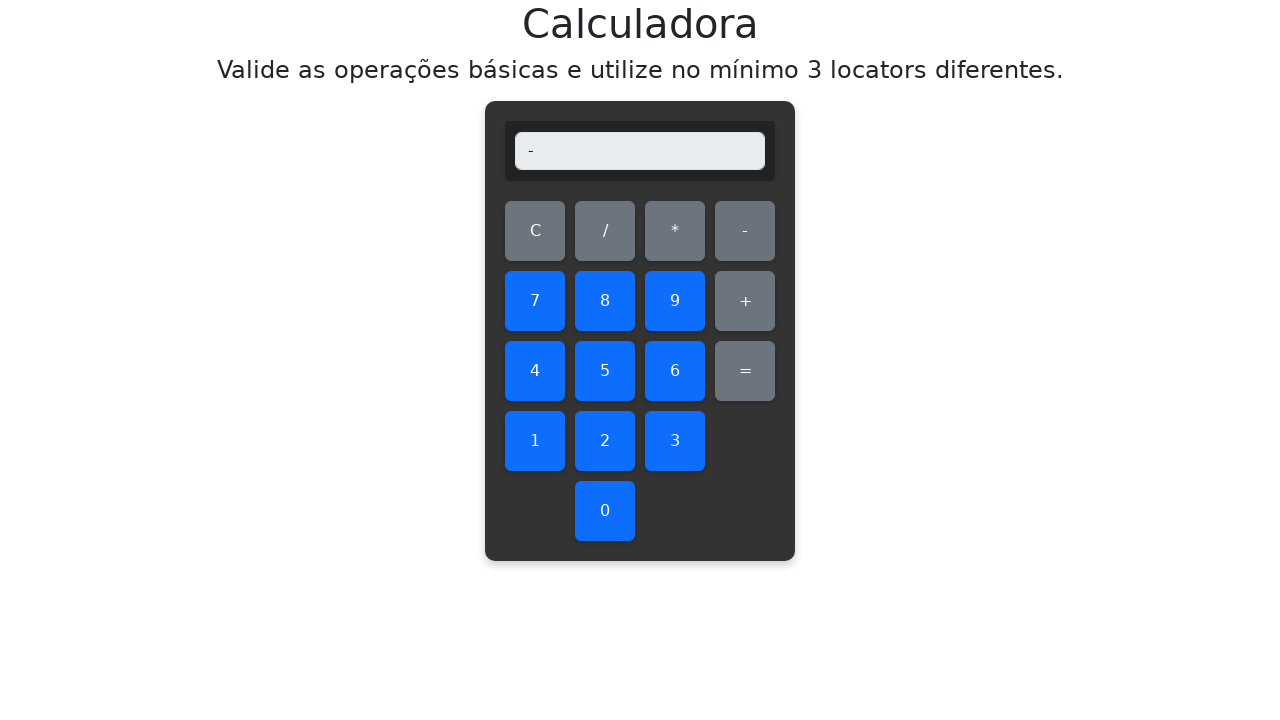

Clicked digit 1 at (535, 441) on #one
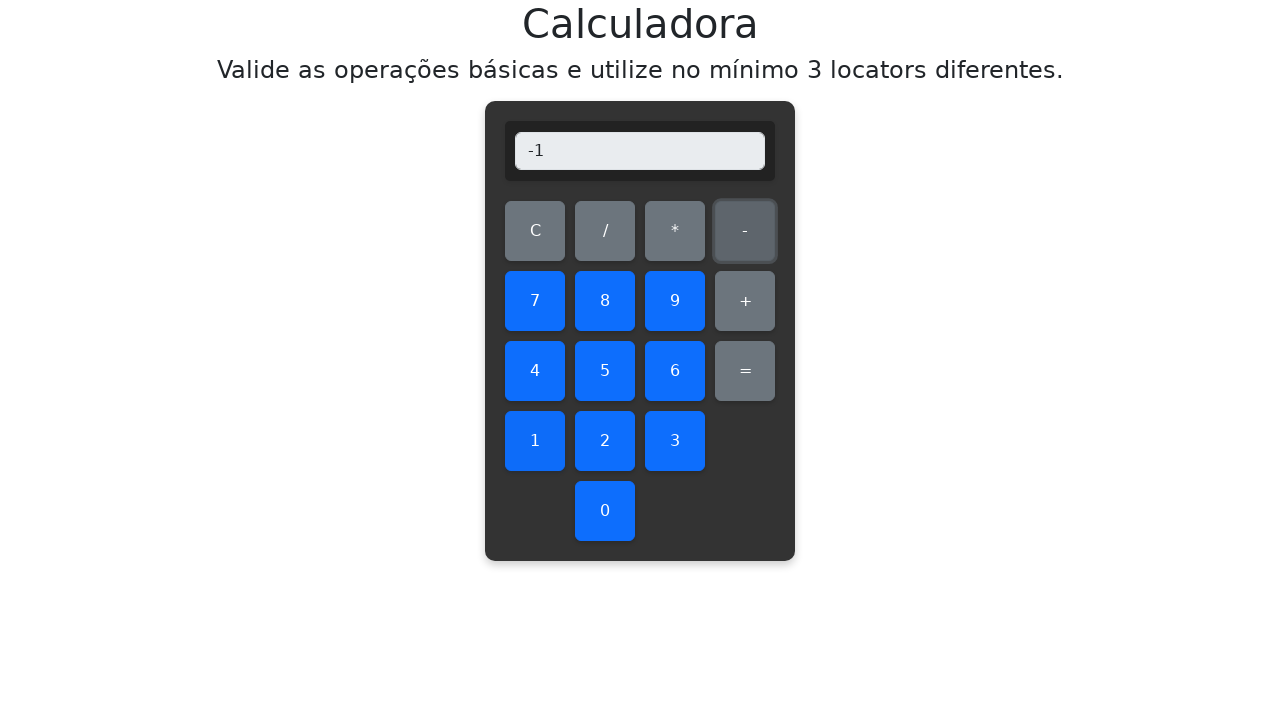

Clicked addition operator at (745, 301) on #add
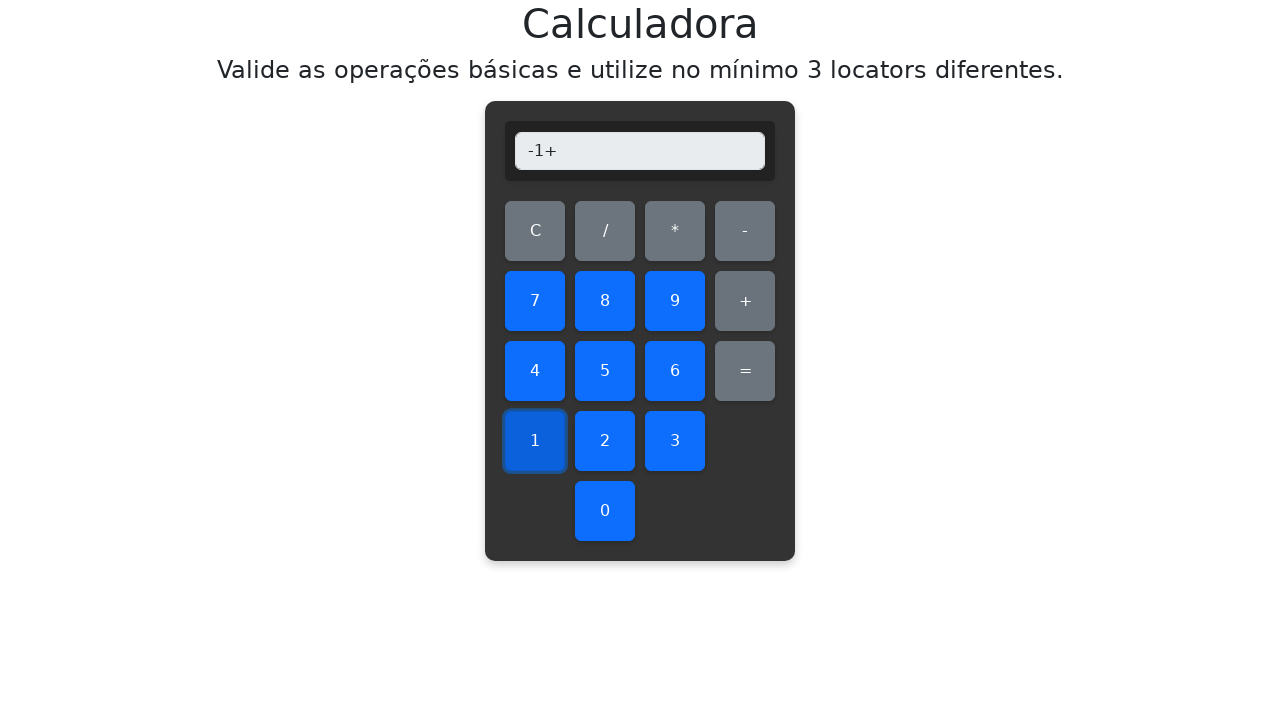

Clicked digit 7 at (535, 301) on #seven
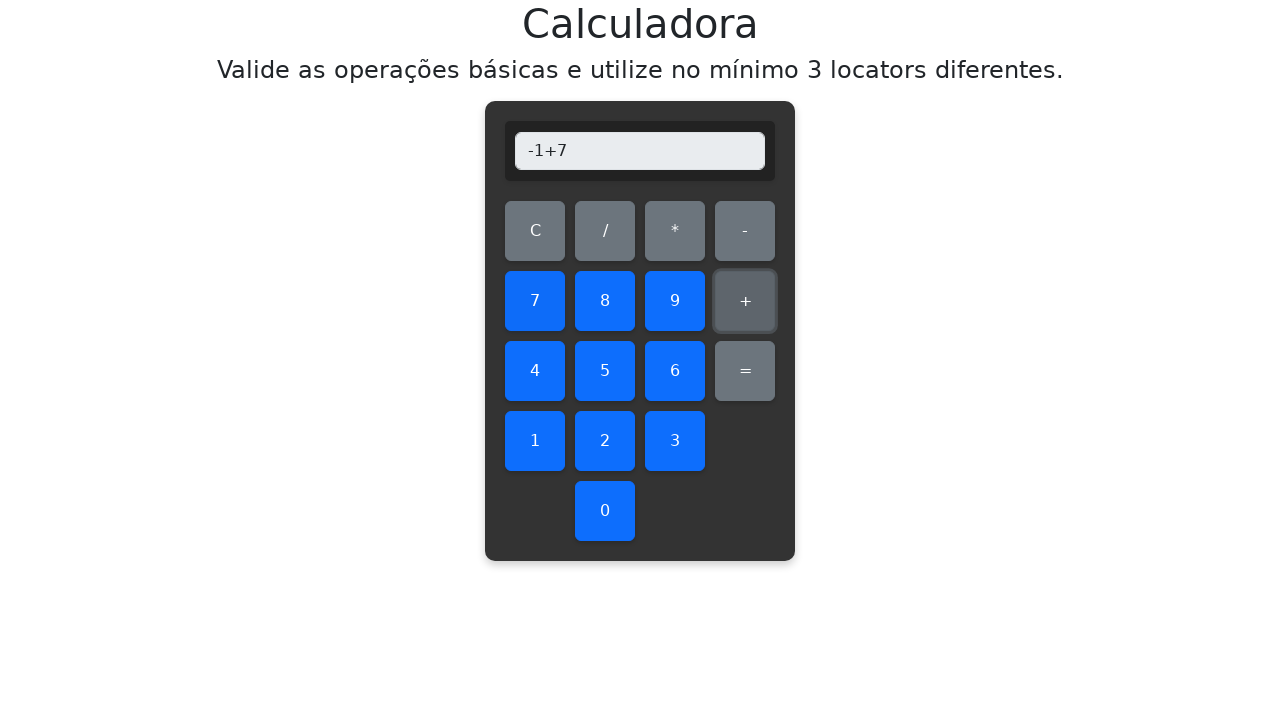

Clicked equals button to calculate result at (745, 371) on #equals
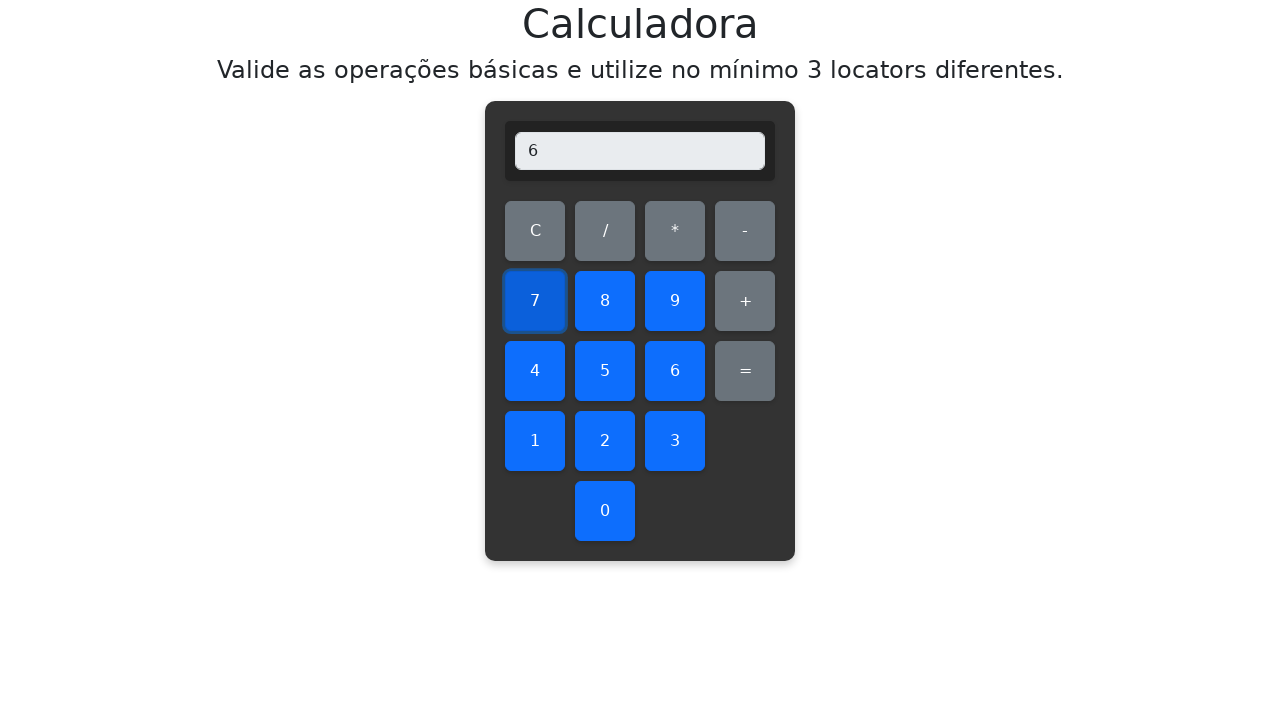

Verified calculation result: -1 + 7 = 6
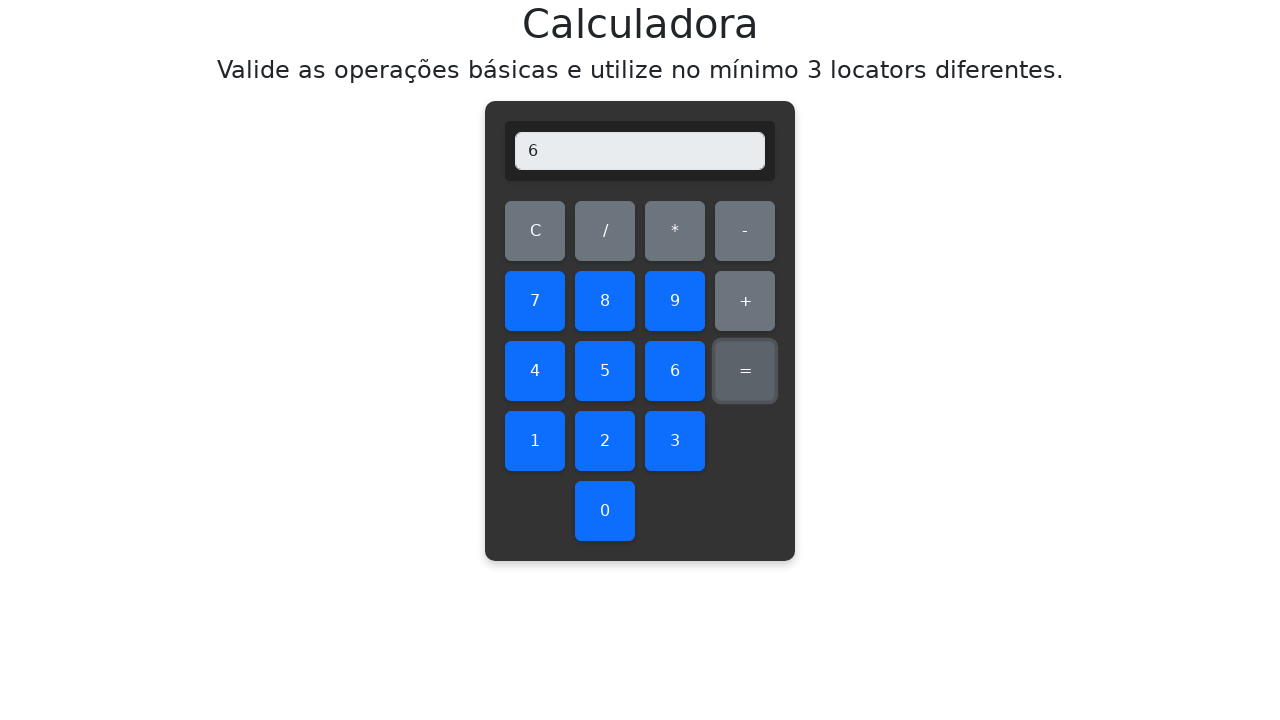

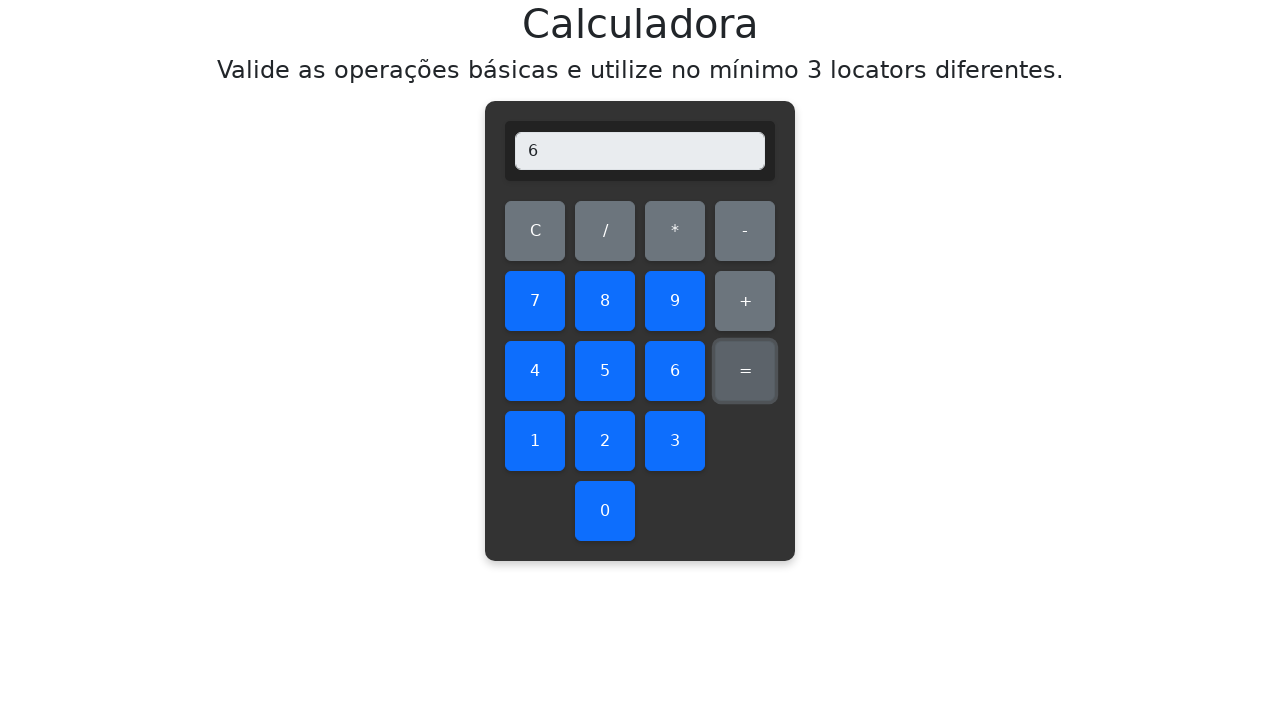